Tests auto dialer page rendering at multiple viewport resolutions by resizing the browser window through desktop and mobile dimensions

Starting URL: https://www.getcalley.com/best-auto-dialer-app/

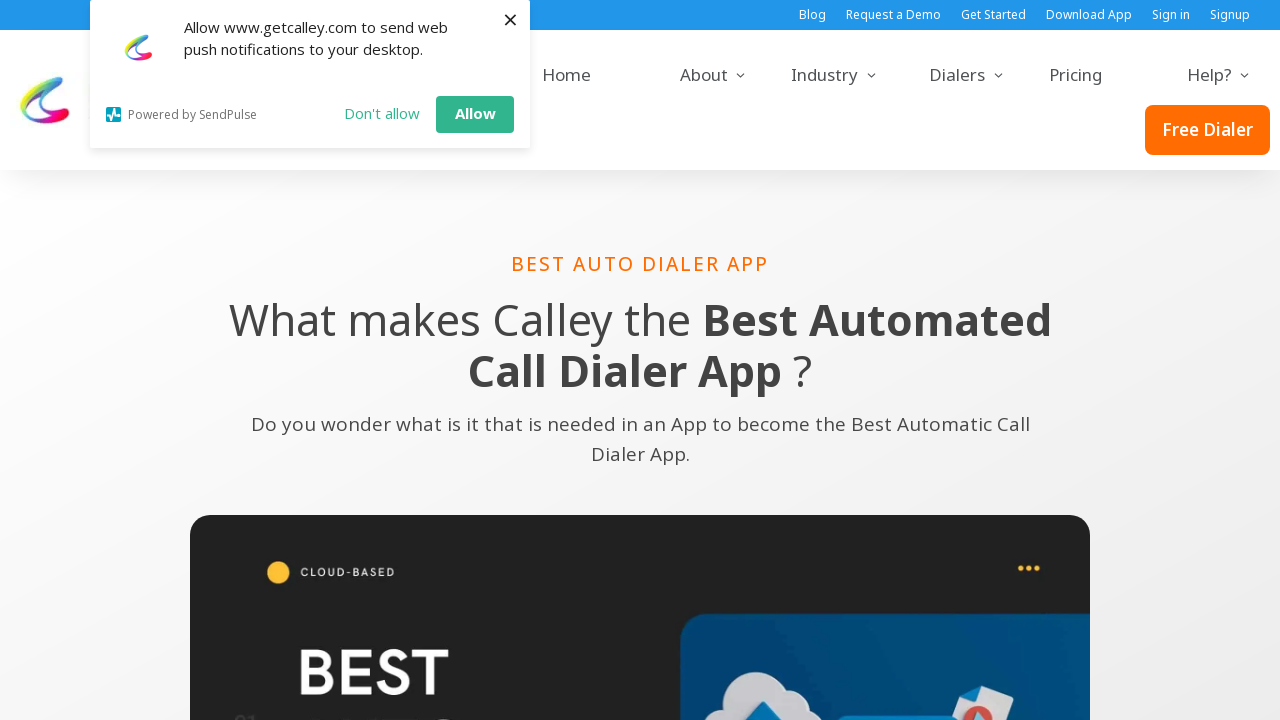

Set viewport size to 1920x1080
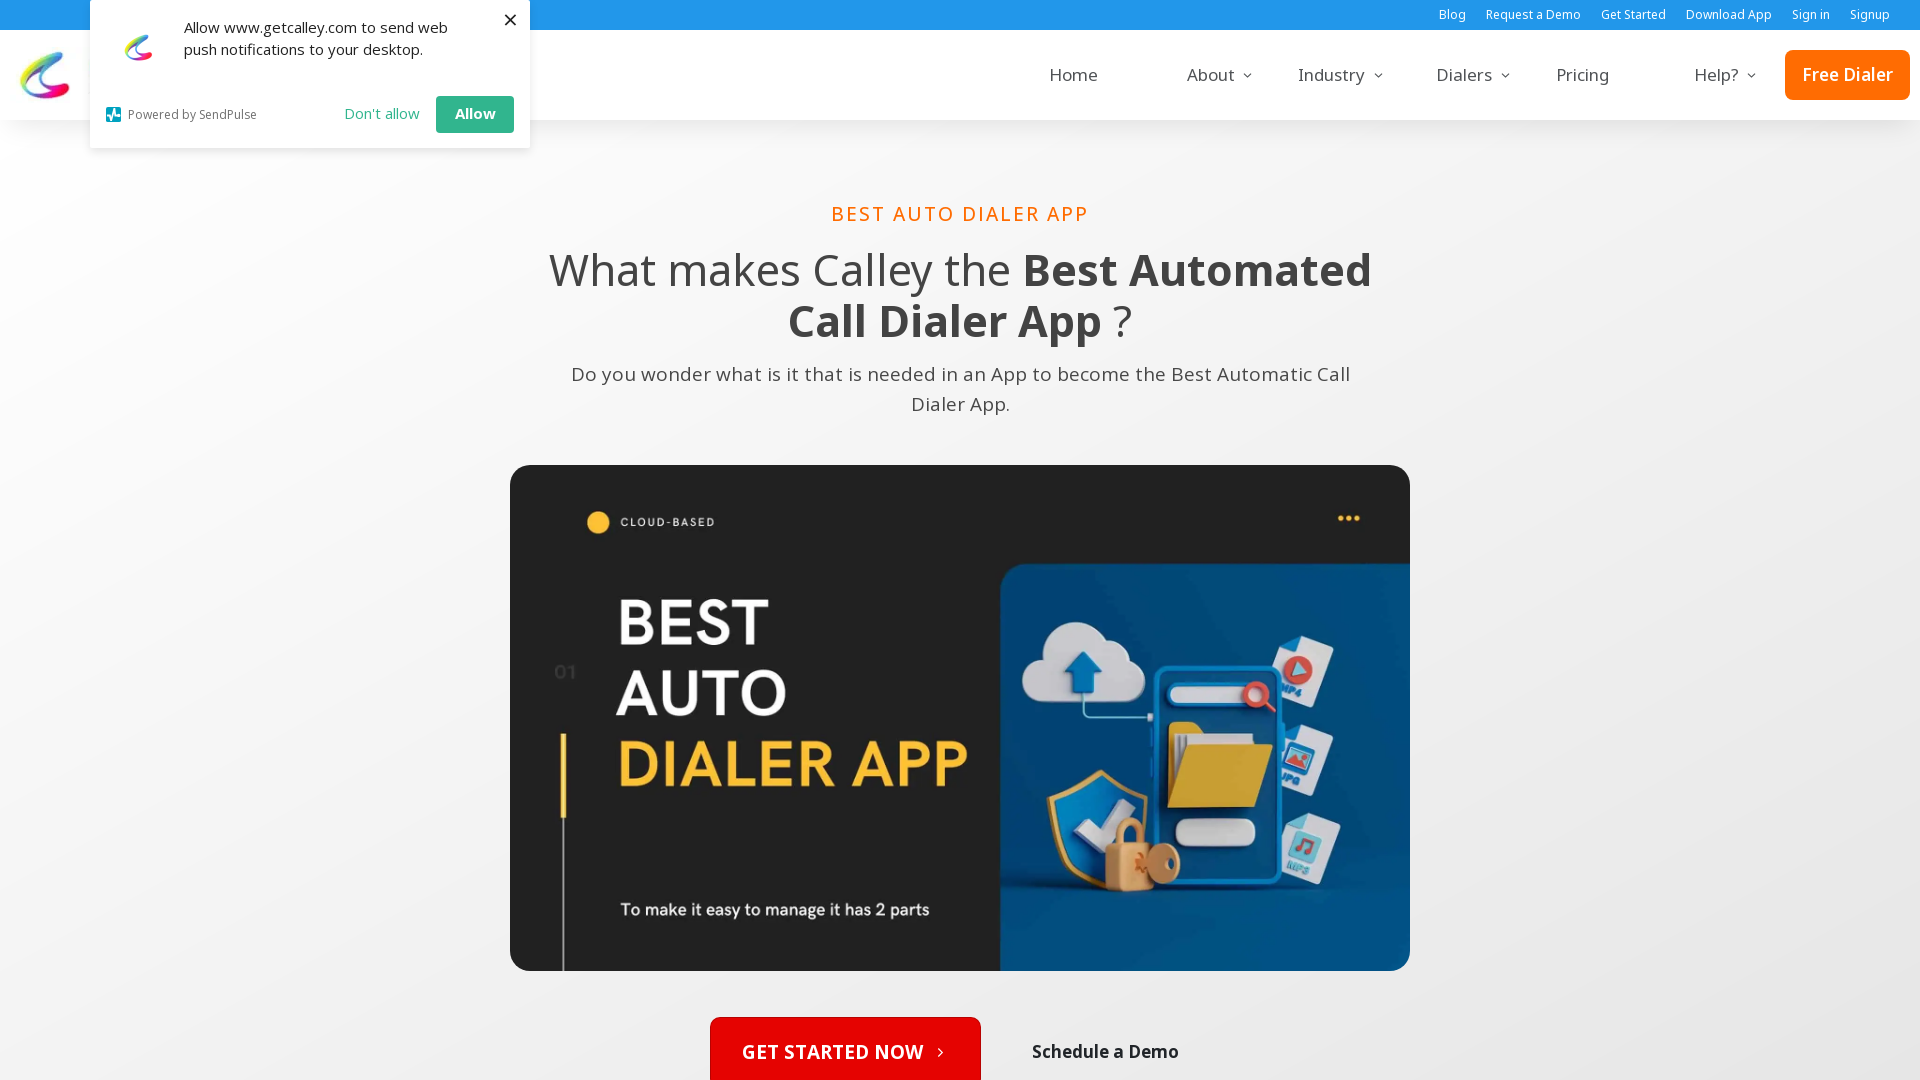

Page rendered at 1920x1080 resolution
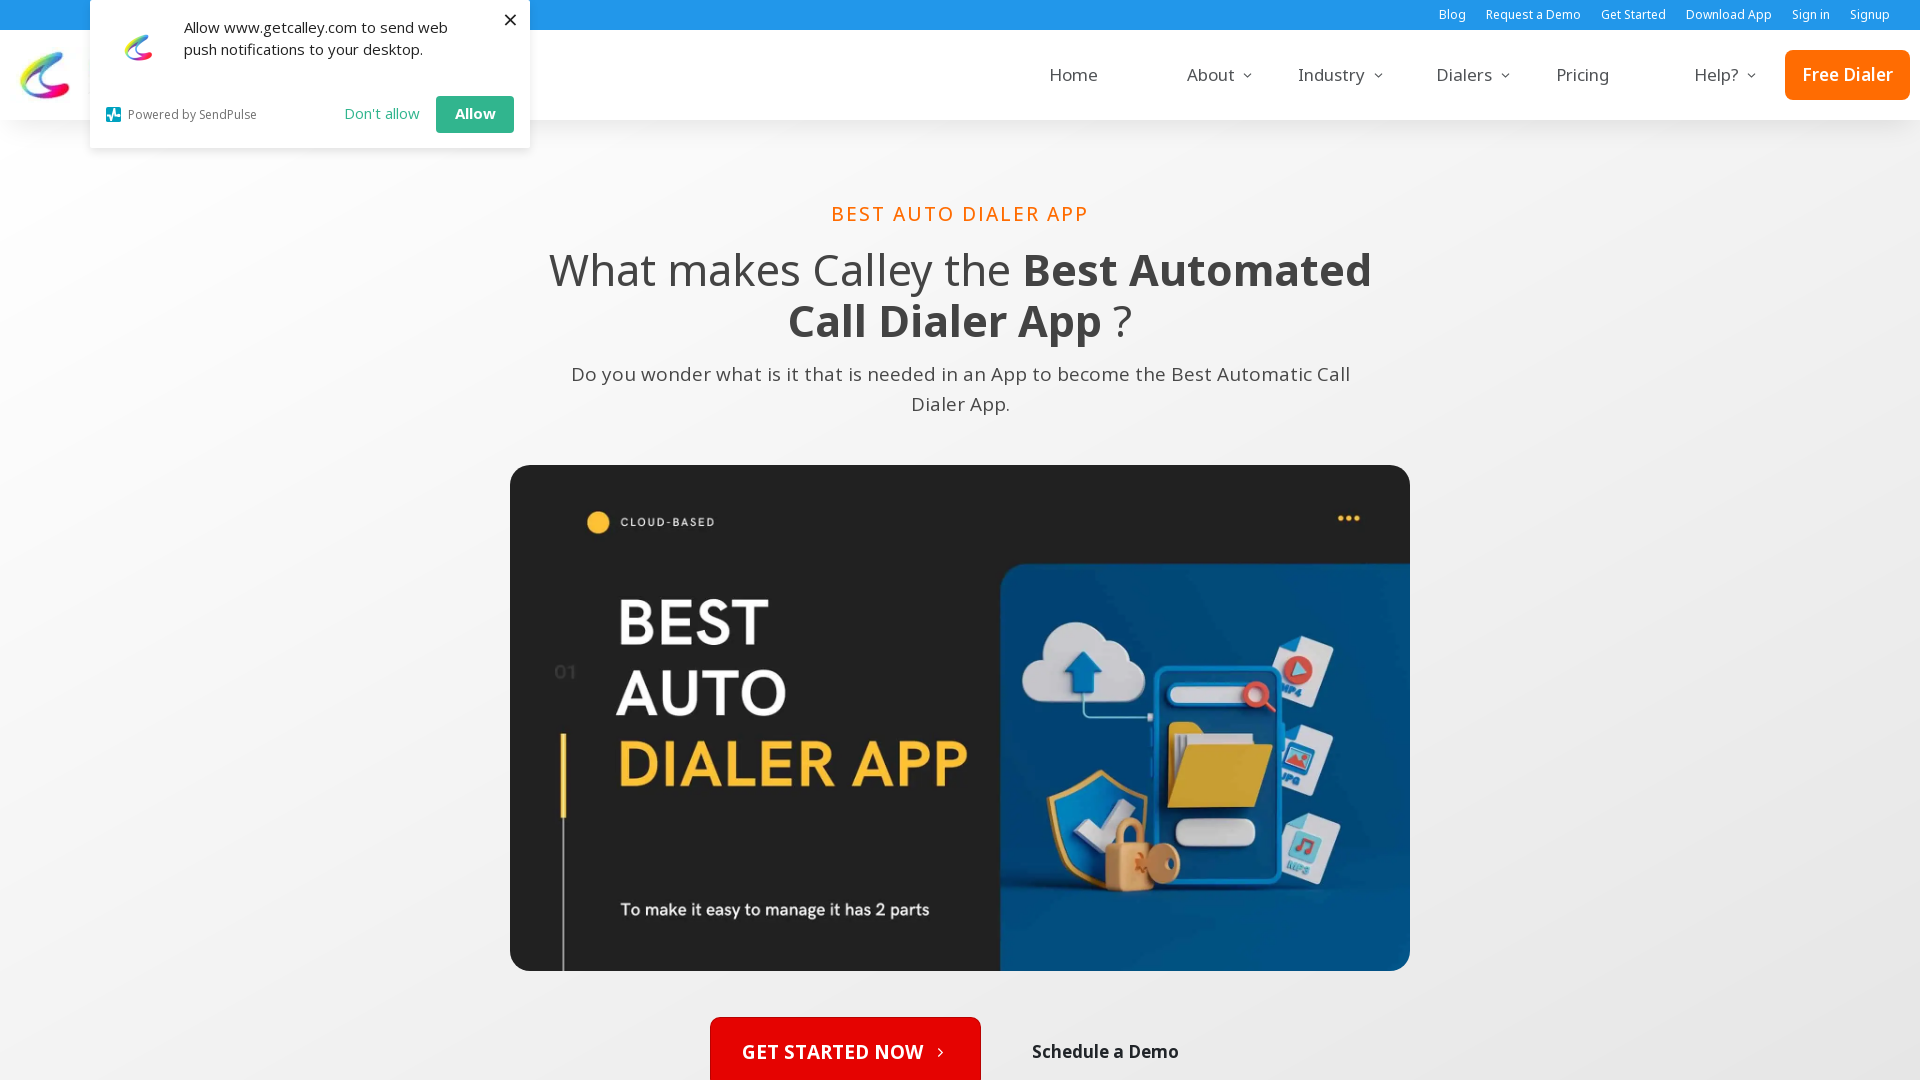

Set viewport size to 1366x768
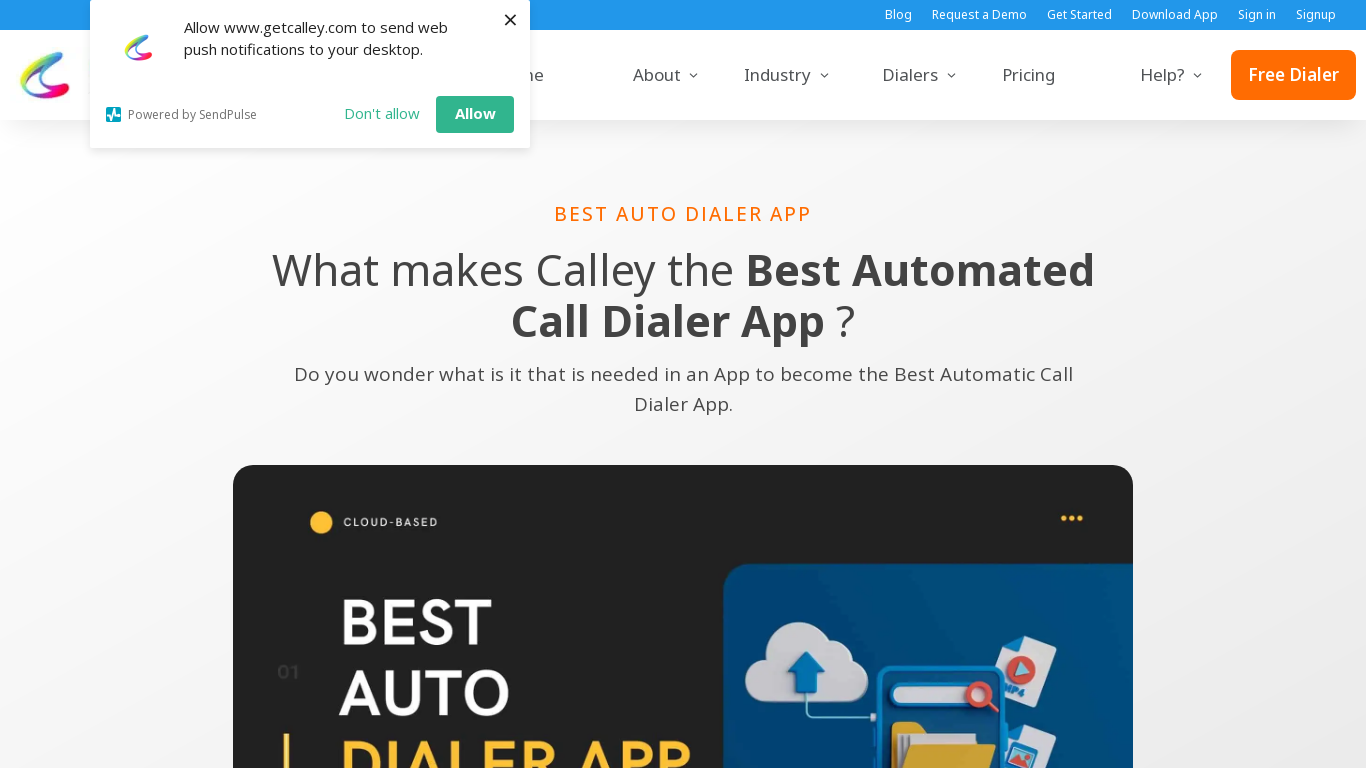

Page rendered at 1366x768 resolution
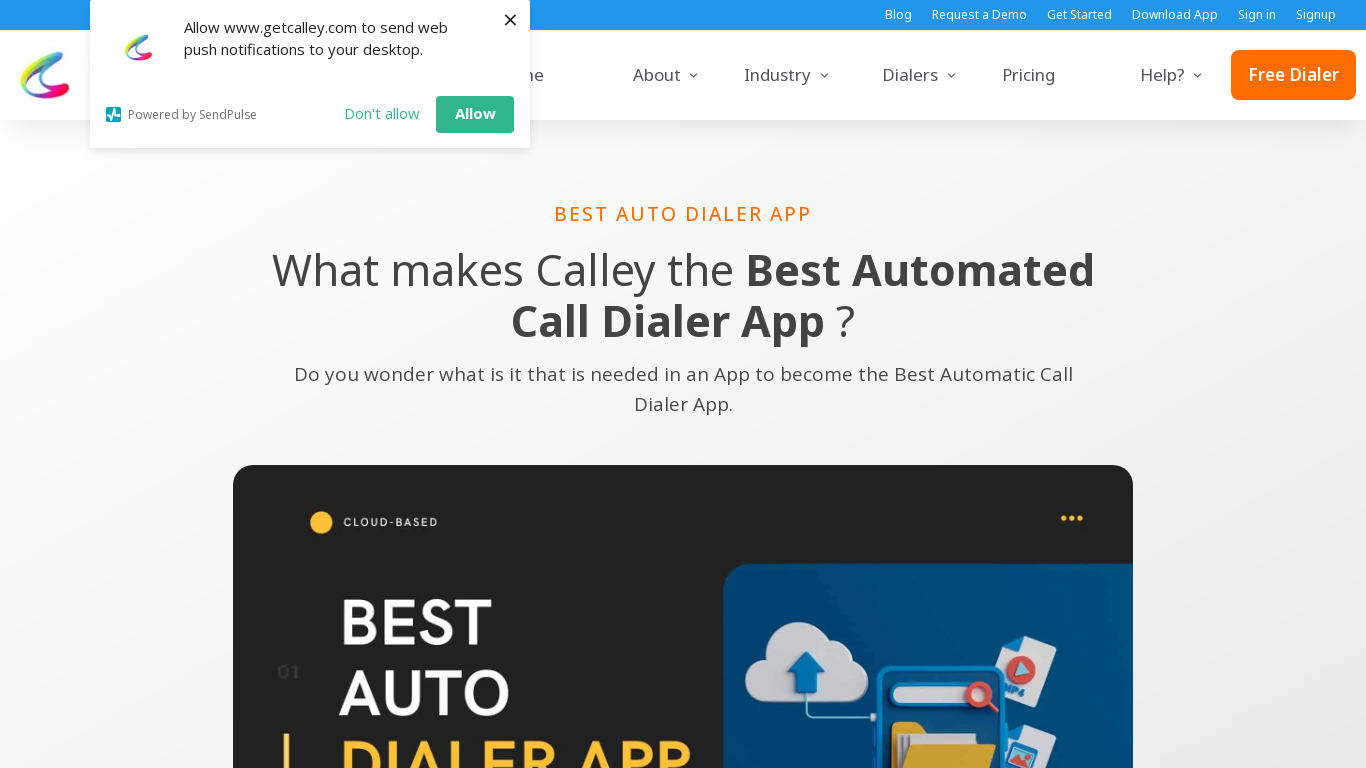

Set viewport size to 1536x864
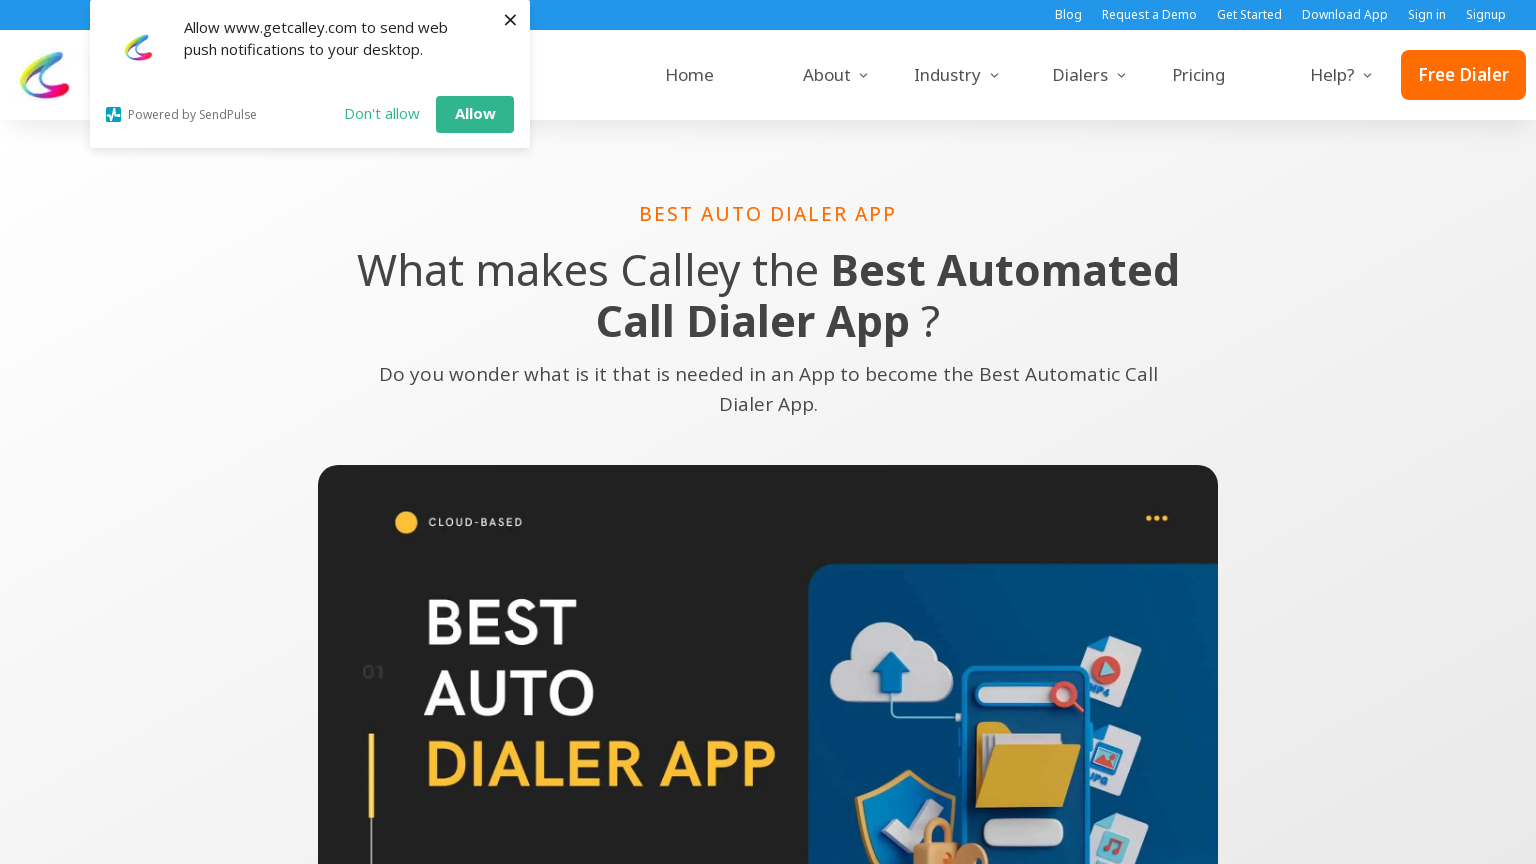

Page rendered at 1536x864 resolution
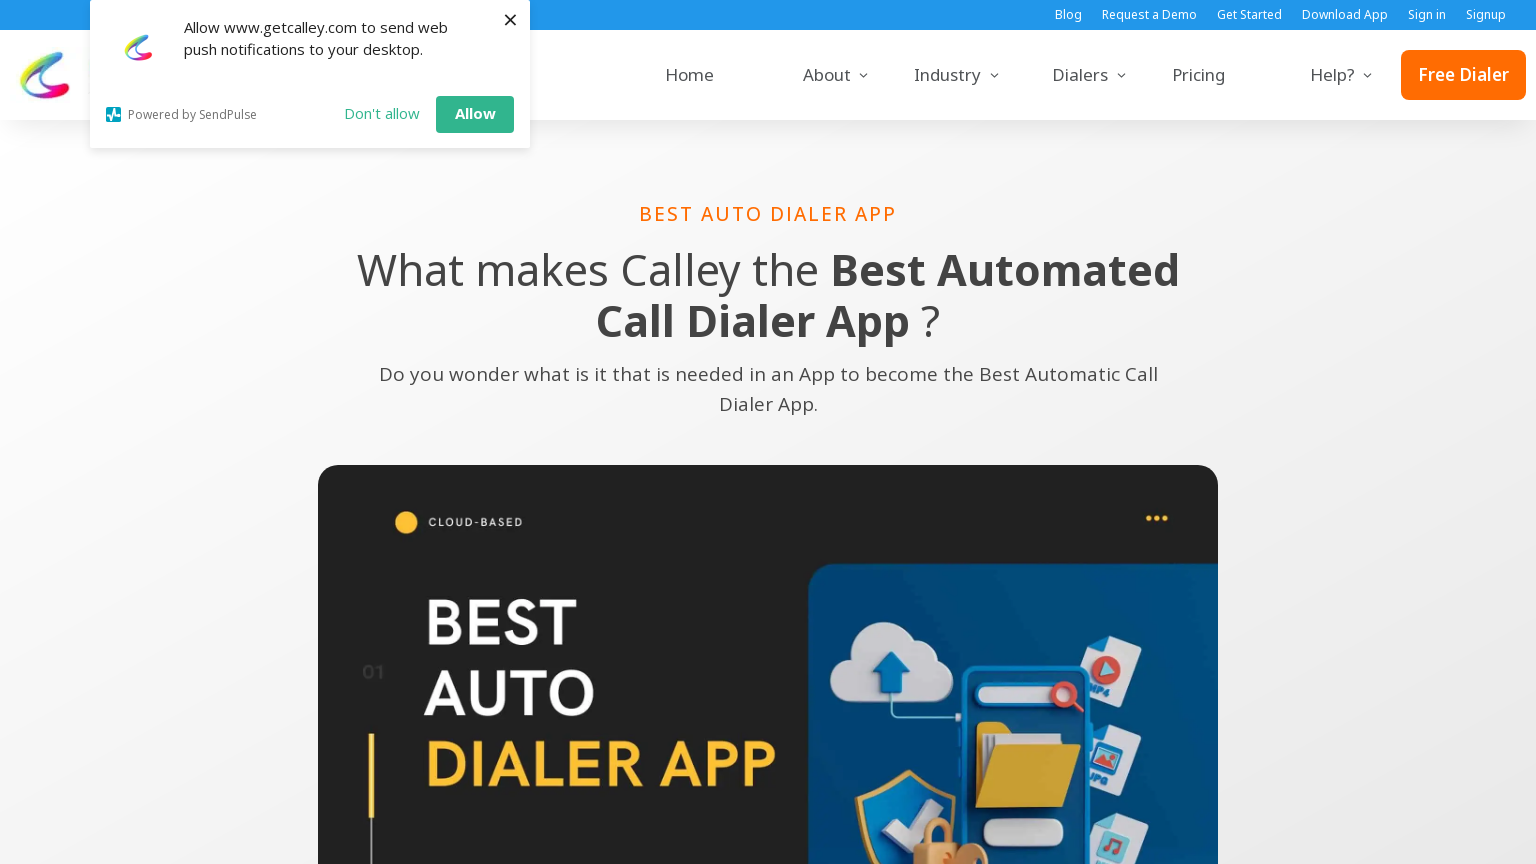

Set viewport size to 360x640
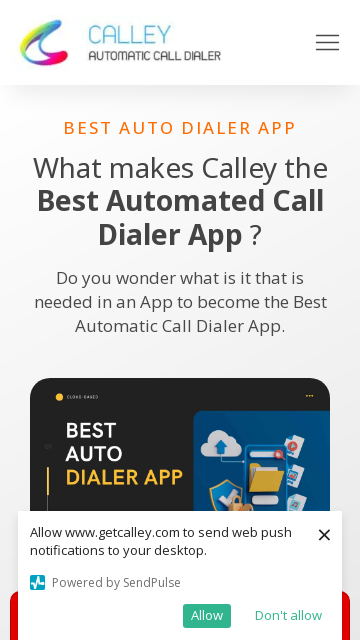

Page rendered at 360x640 resolution
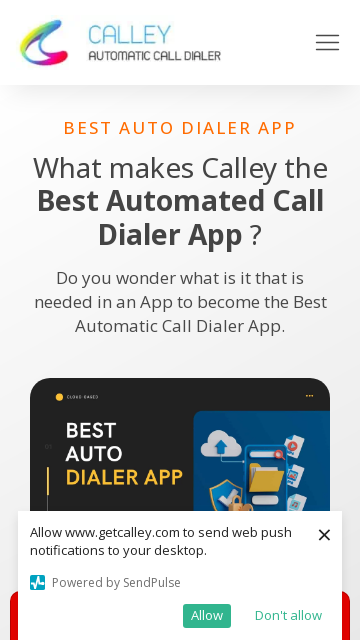

Set viewport size to 414x896
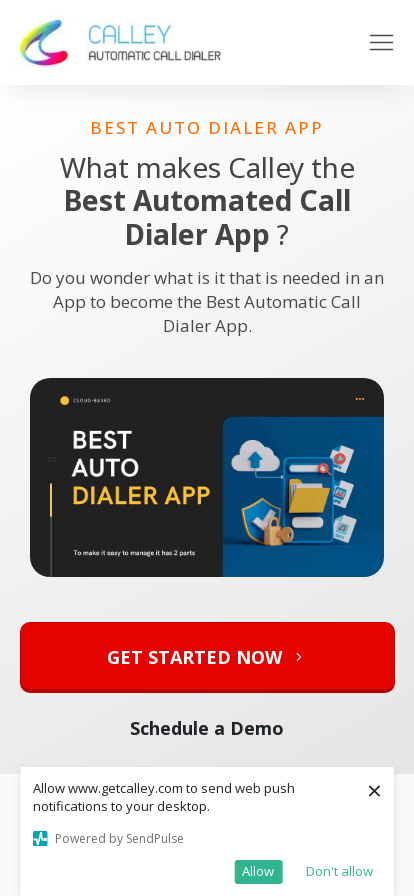

Page rendered at 414x896 resolution
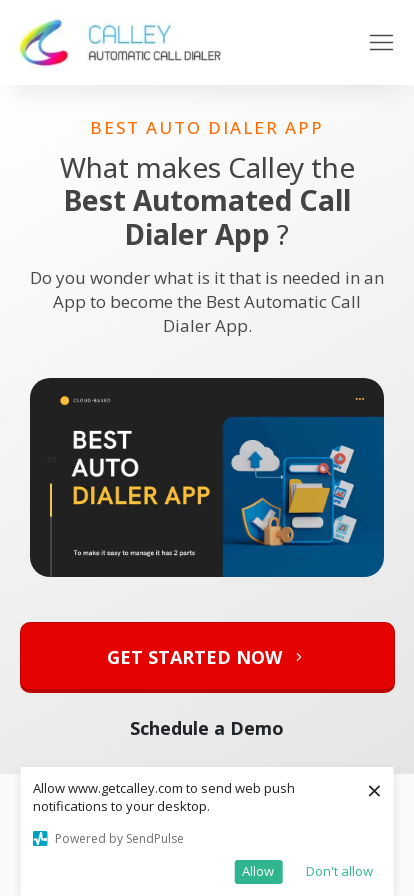

Set viewport size to 375x667
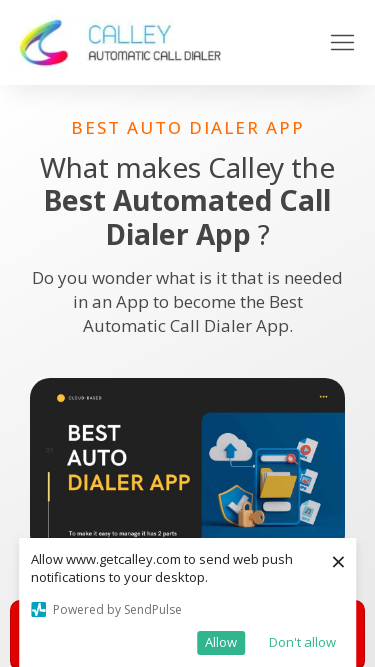

Page rendered at 375x667 resolution
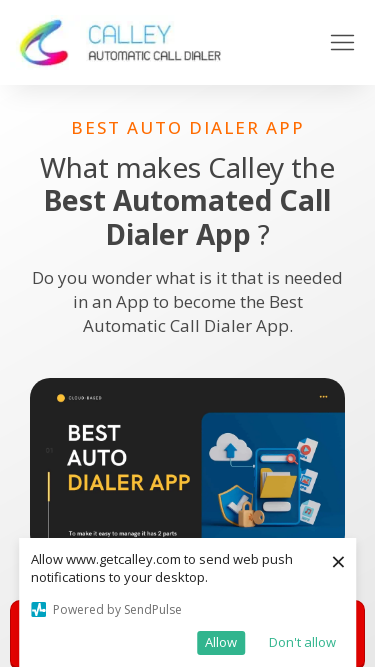

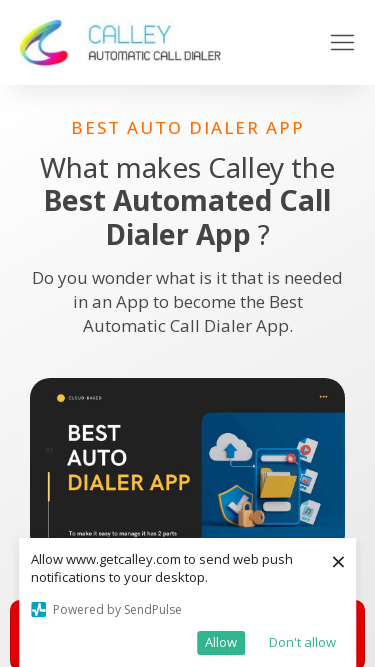